Tests mouse interaction functionality by moving to an element and performing multiple clicks on it

Starting URL: https://www.onlinemictest.com/mouse-test/

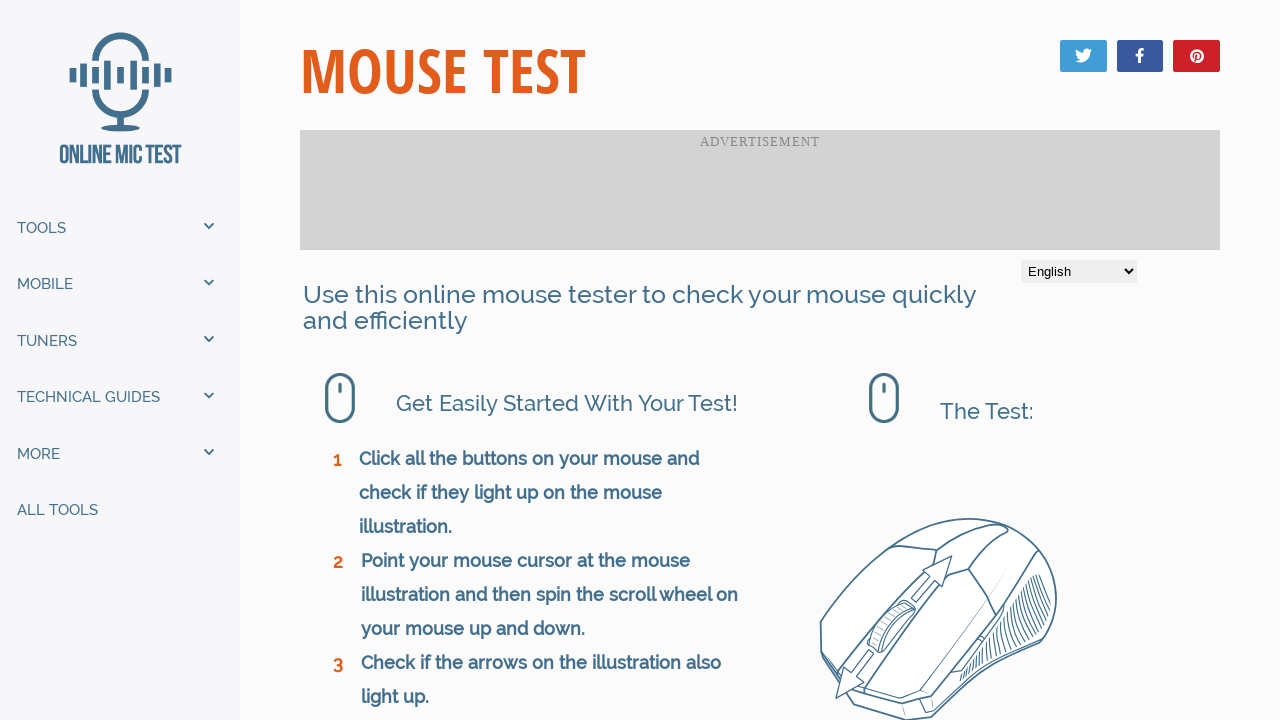

Hovered over mouse test element at (934, 543) on #mouse
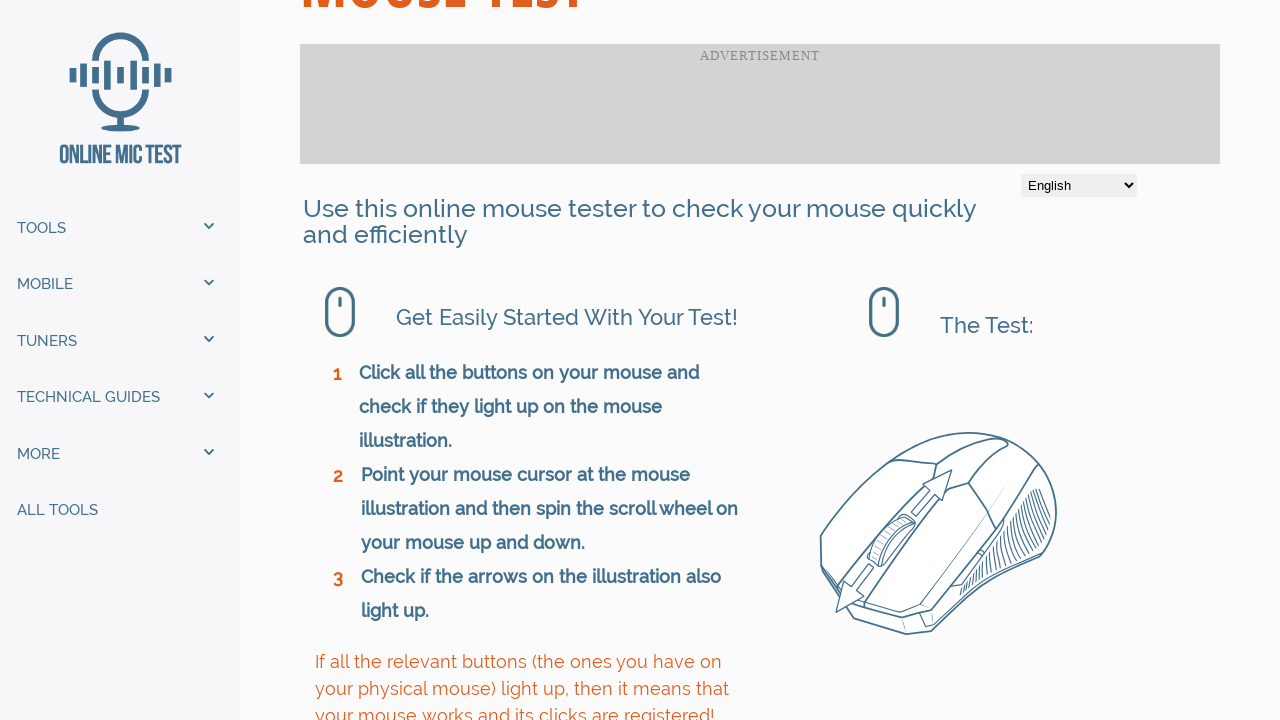

Clicked on mouse test element (click 1 of 10) at (934, 543) on #mouse
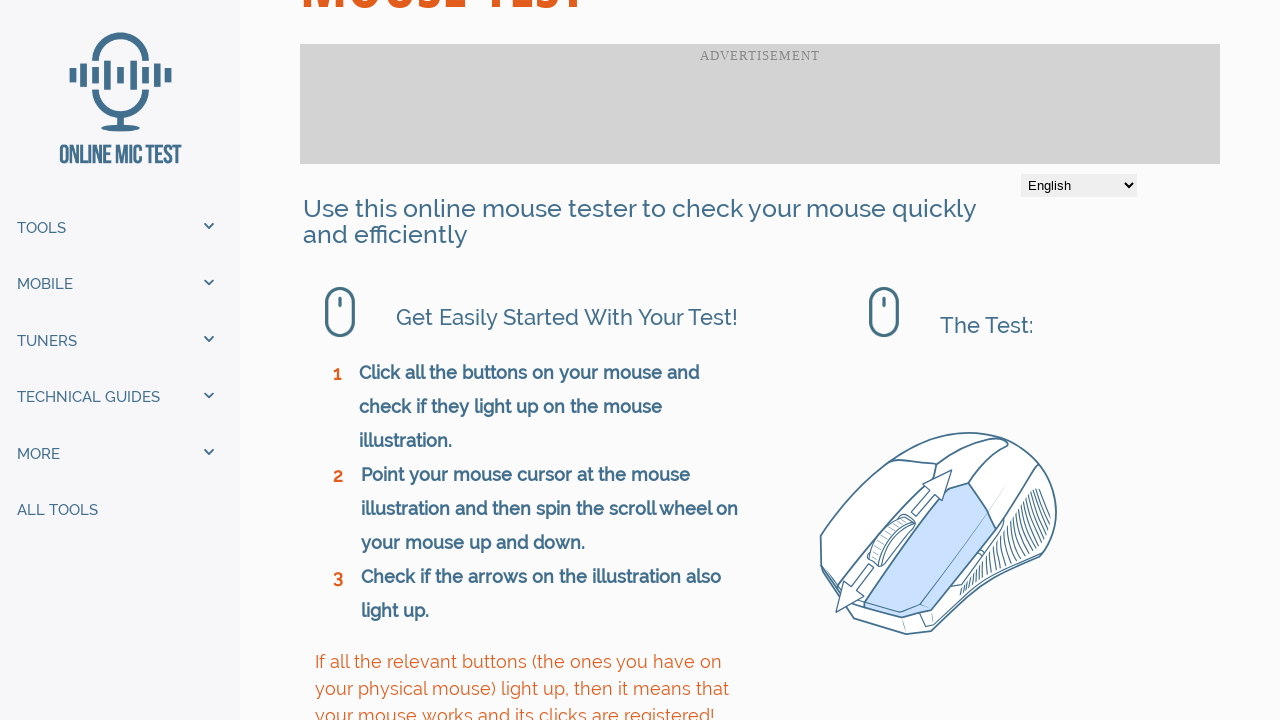

Clicked on mouse test element (click 2 of 10) at (934, 543) on #mouse
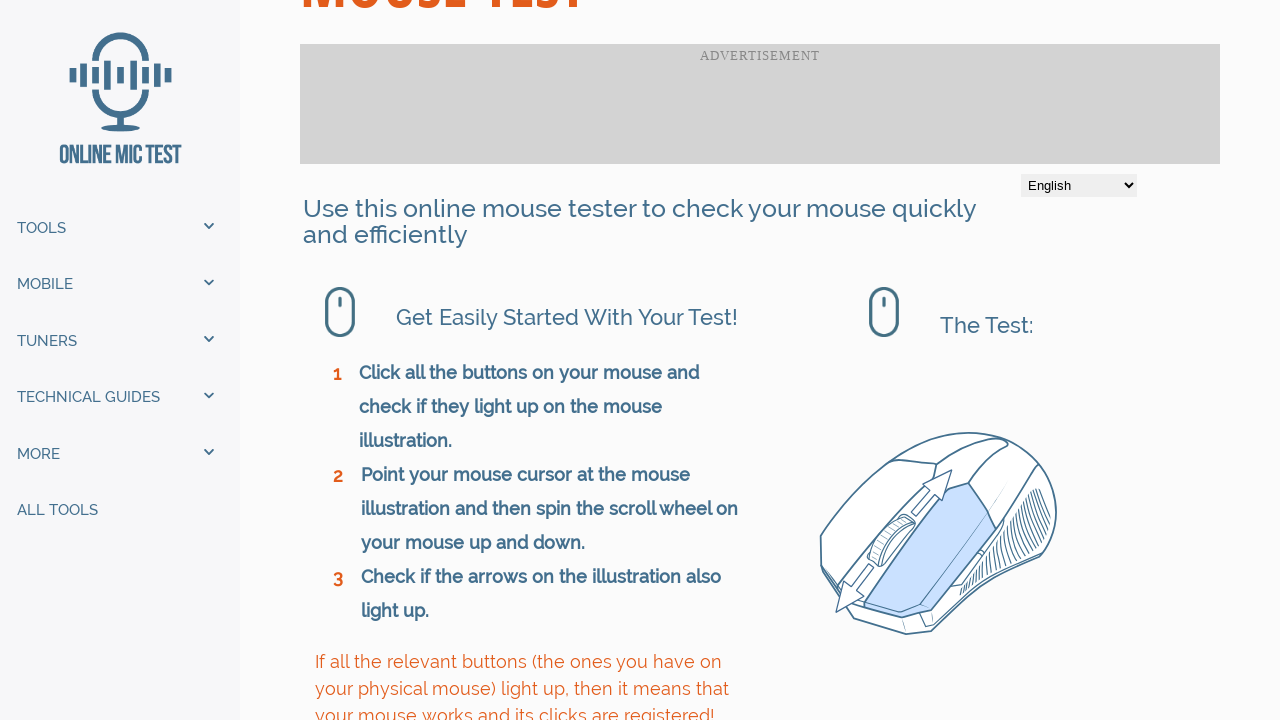

Clicked on mouse test element (click 3 of 10) at (934, 543) on #mouse
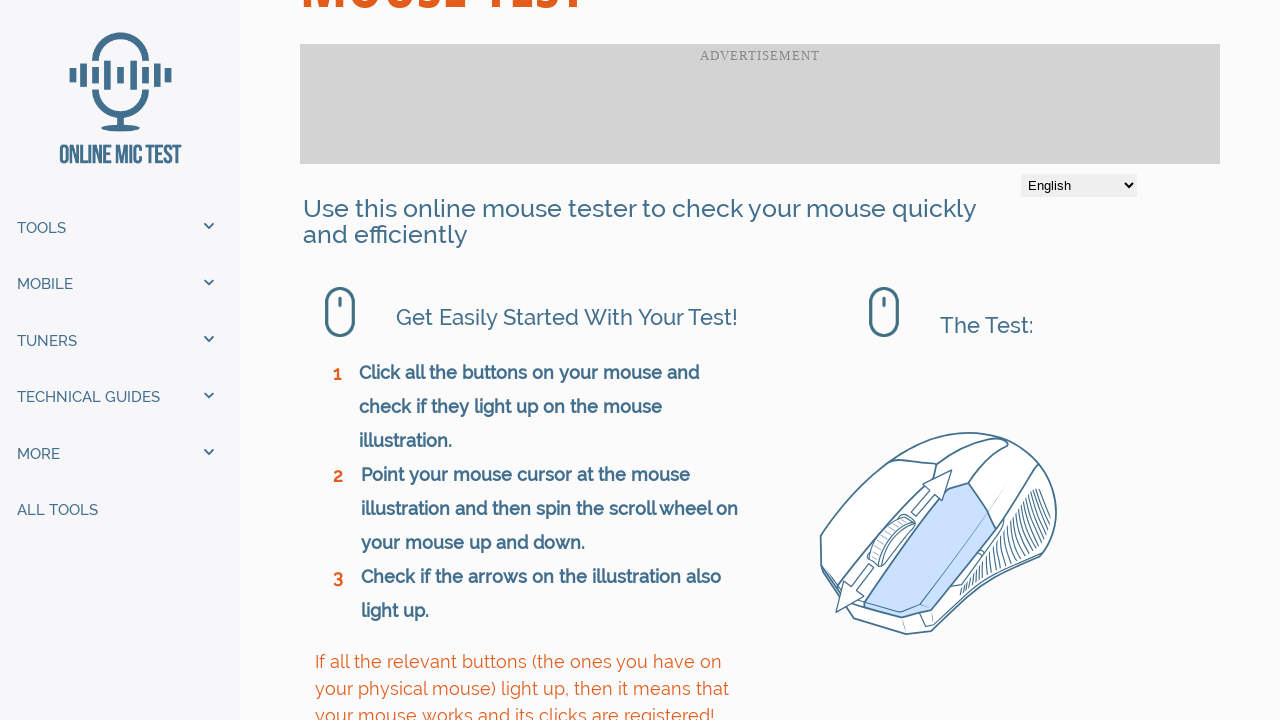

Clicked on mouse test element (click 4 of 10) at (934, 543) on #mouse
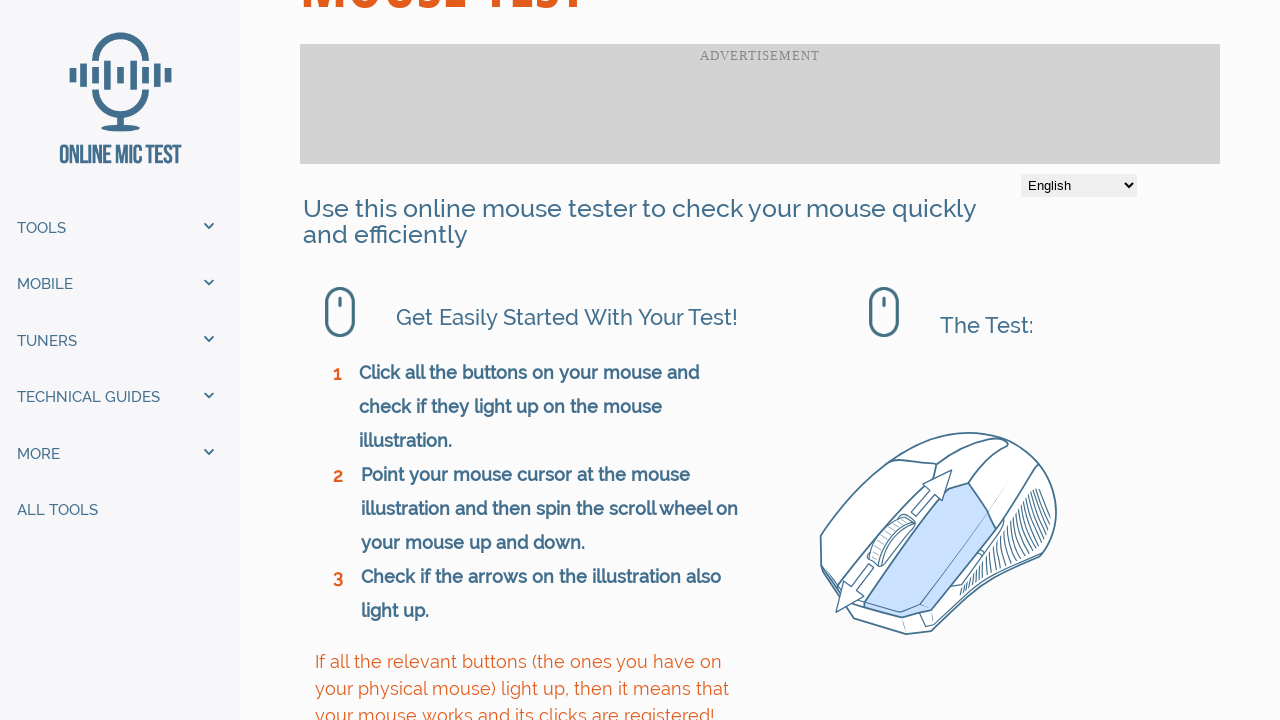

Clicked on mouse test element (click 5 of 10) at (934, 543) on #mouse
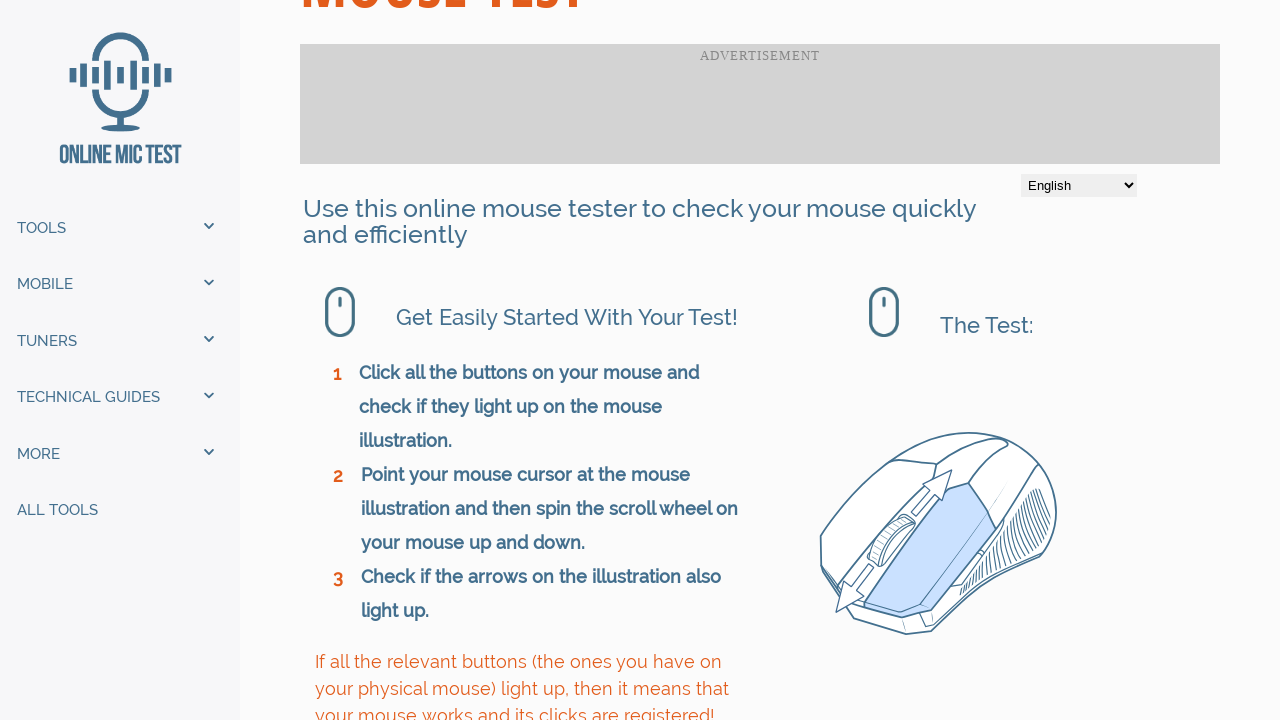

Clicked on mouse test element (click 6 of 10) at (934, 543) on #mouse
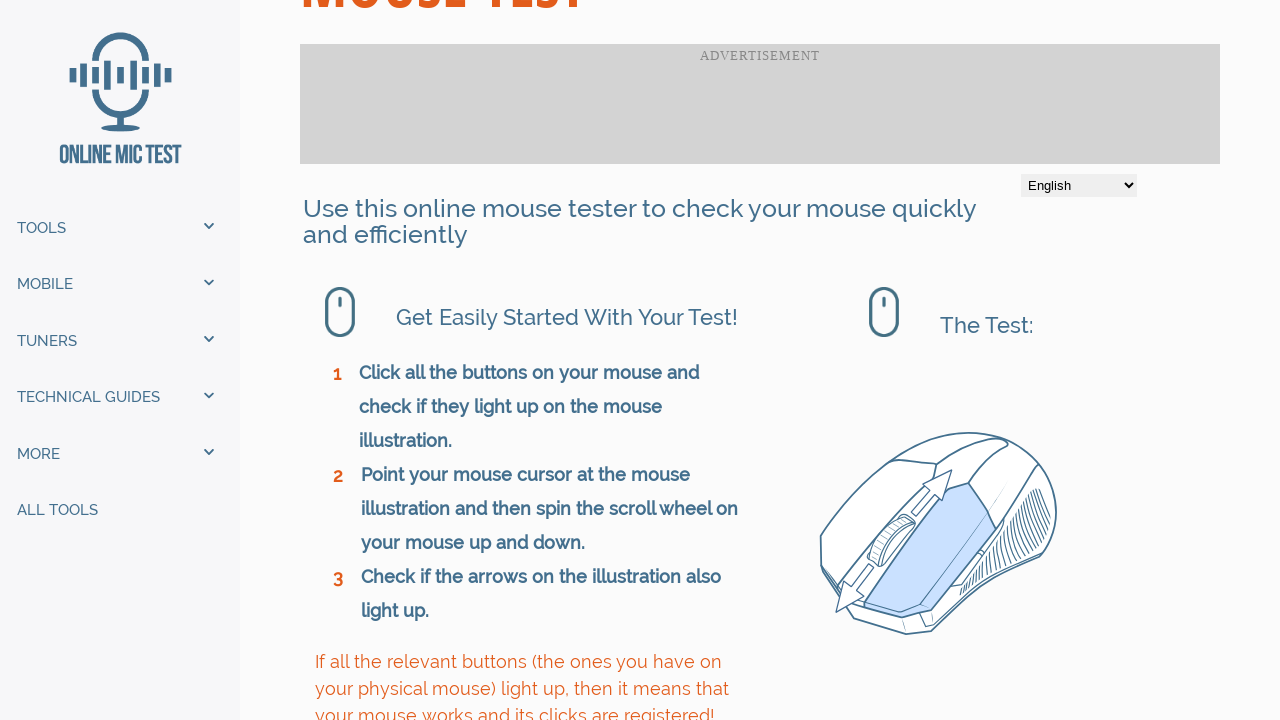

Clicked on mouse test element (click 7 of 10) at (934, 543) on #mouse
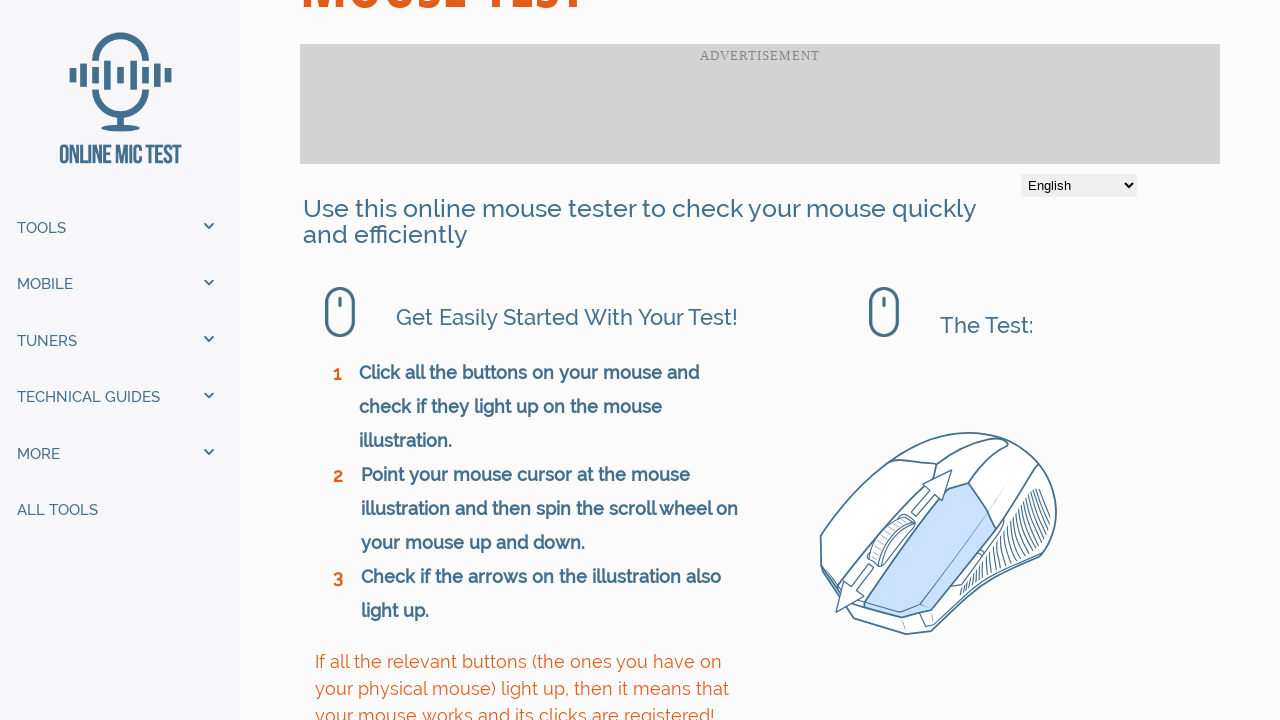

Clicked on mouse test element (click 8 of 10) at (934, 543) on #mouse
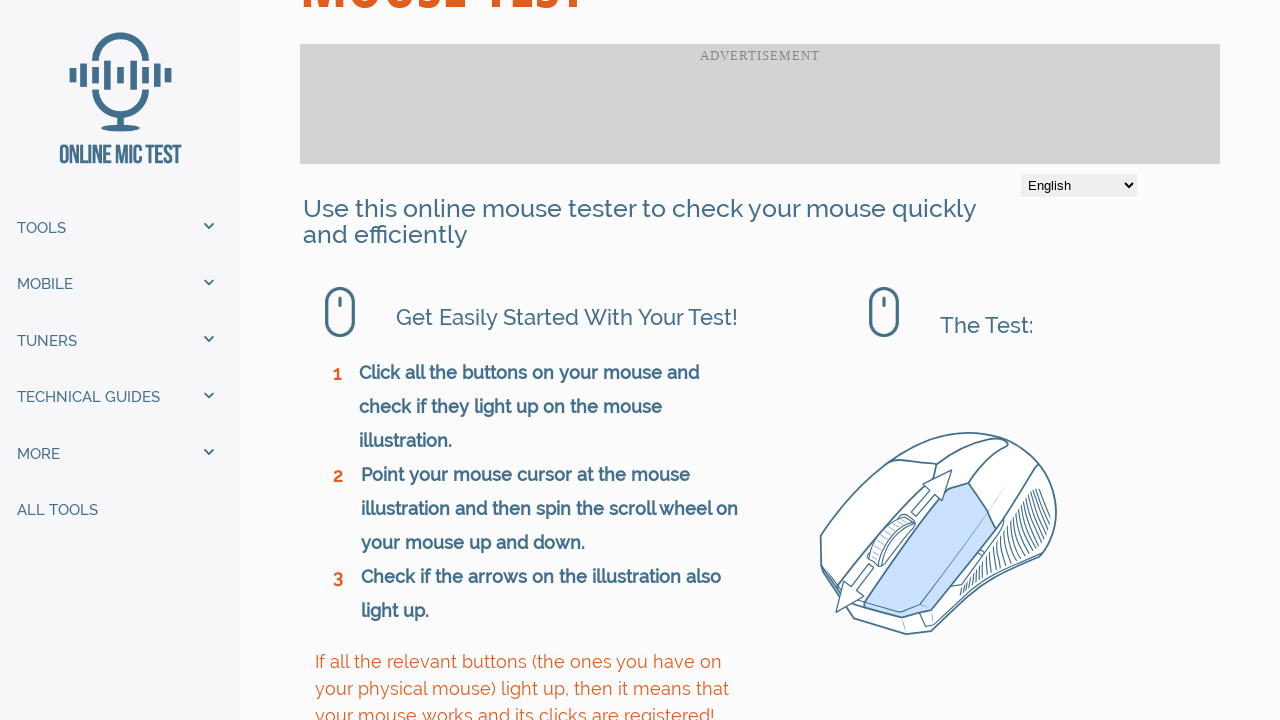

Clicked on mouse test element (click 9 of 10) at (934, 543) on #mouse
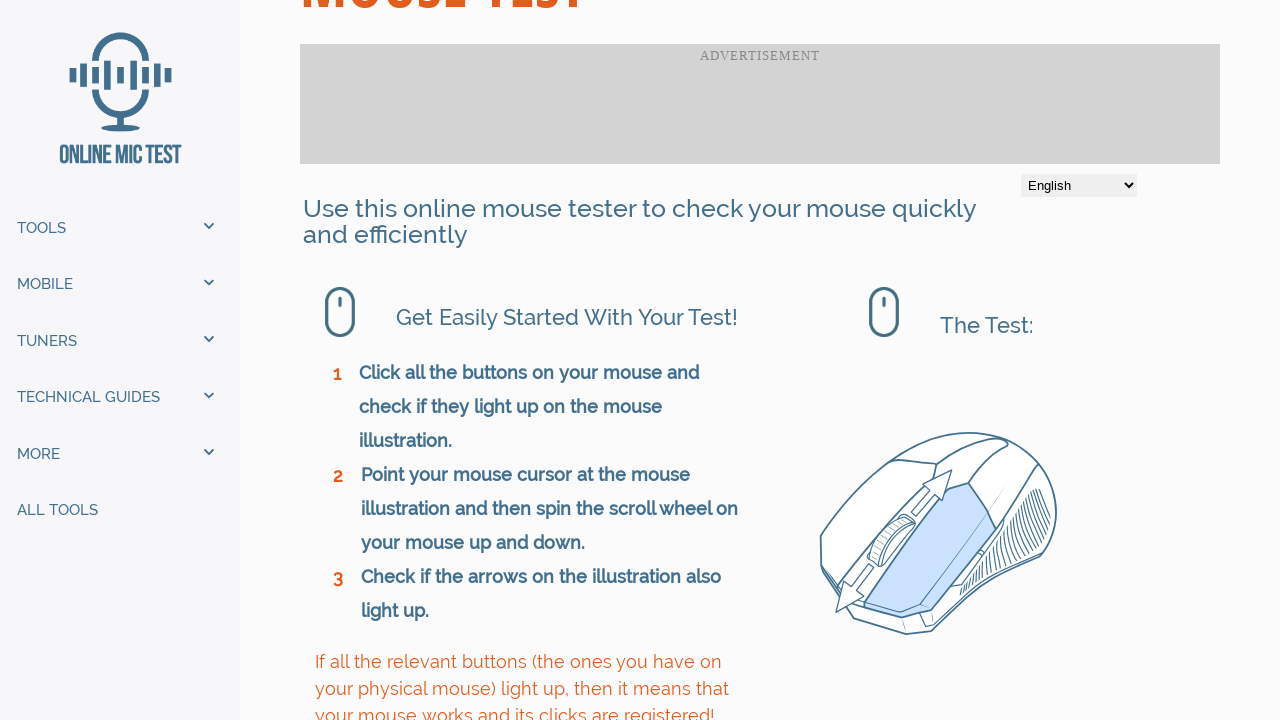

Clicked on mouse test element (click 10 of 10) at (934, 543) on #mouse
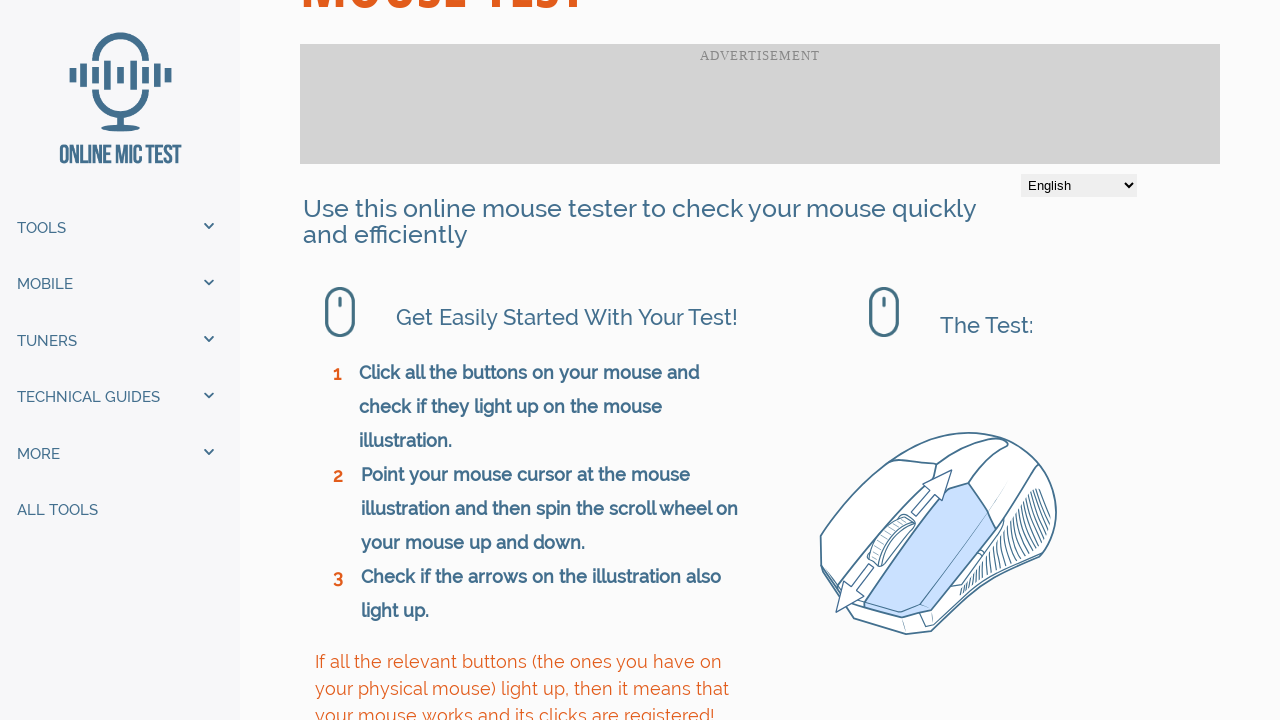

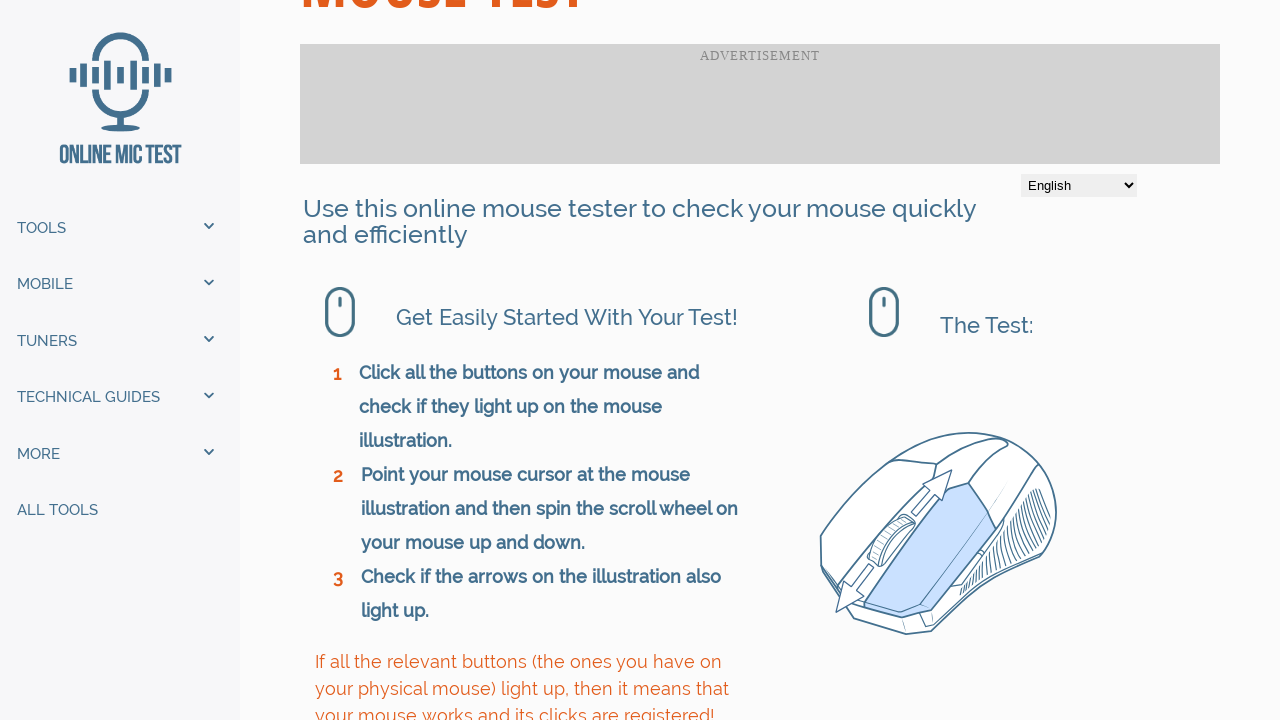